Tests dynamic controls page by checking if an input field is enabled, clicking a toggle button to enable/disable it, and verifying the state change

Starting URL: https://v1.training-support.net/selenium/dynamic-controls

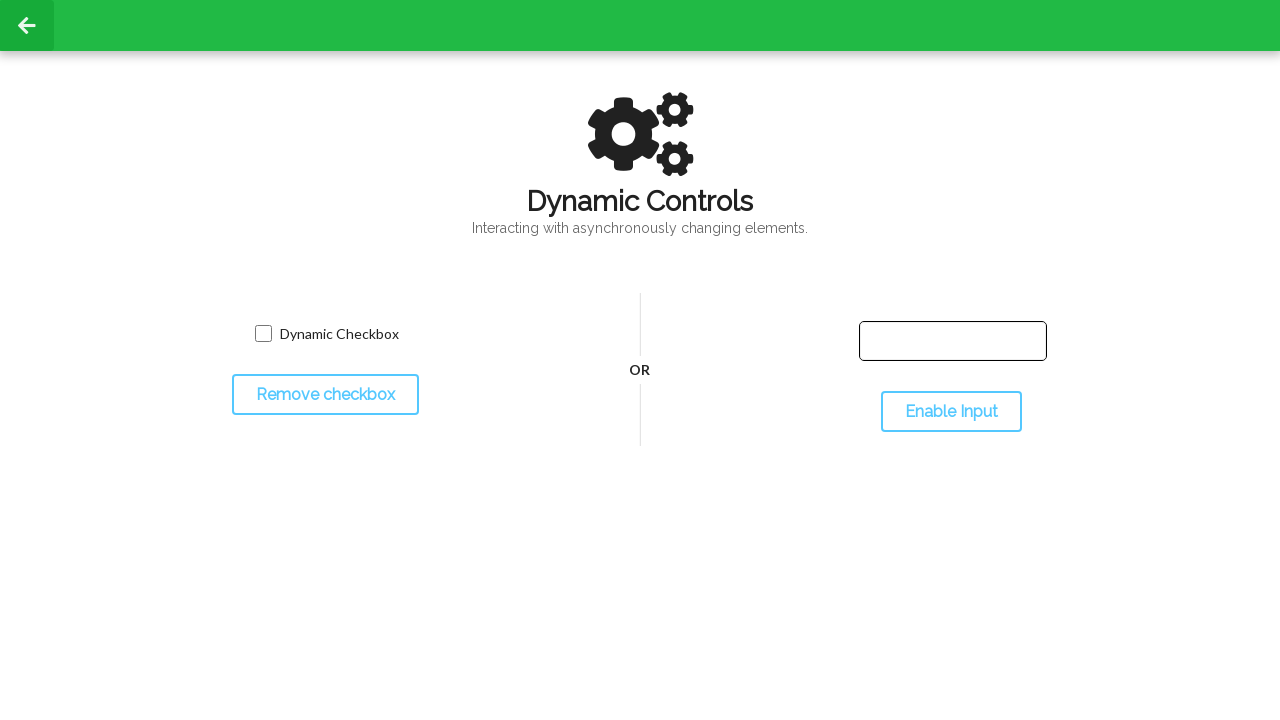

Located the input text field
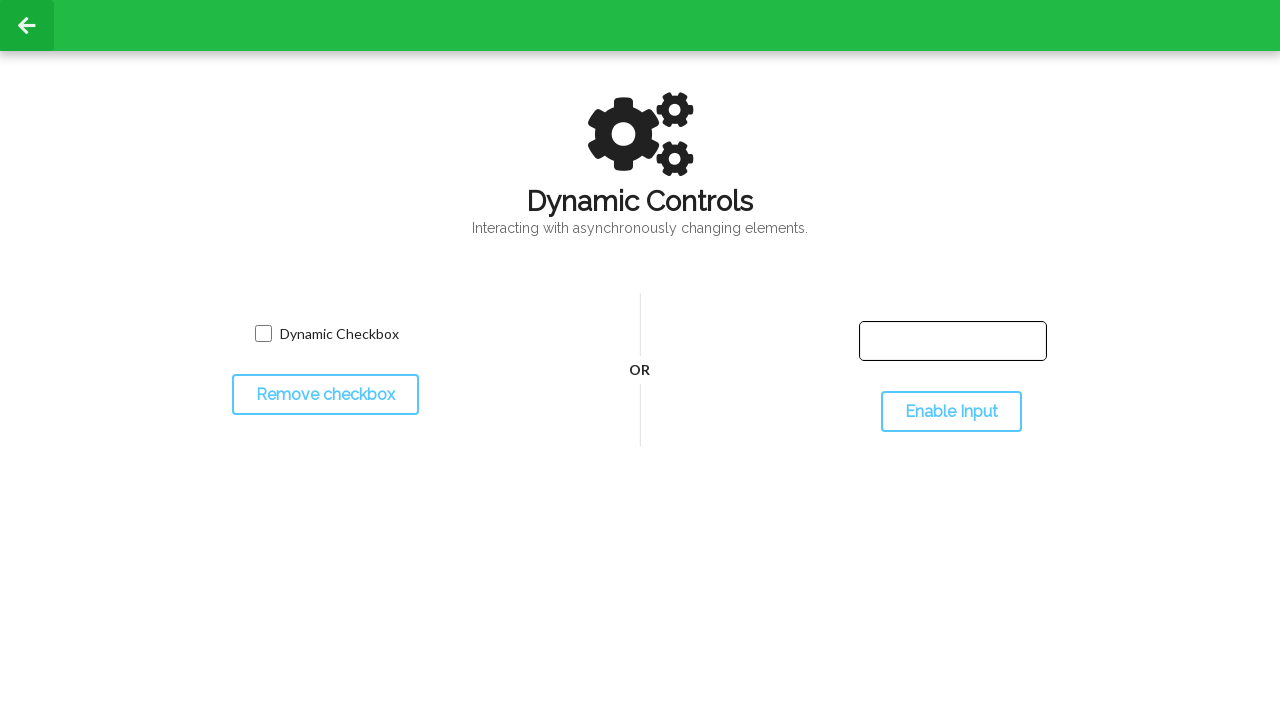

Clicked the toggle button to change input field state at (951, 412) on #toggleInput
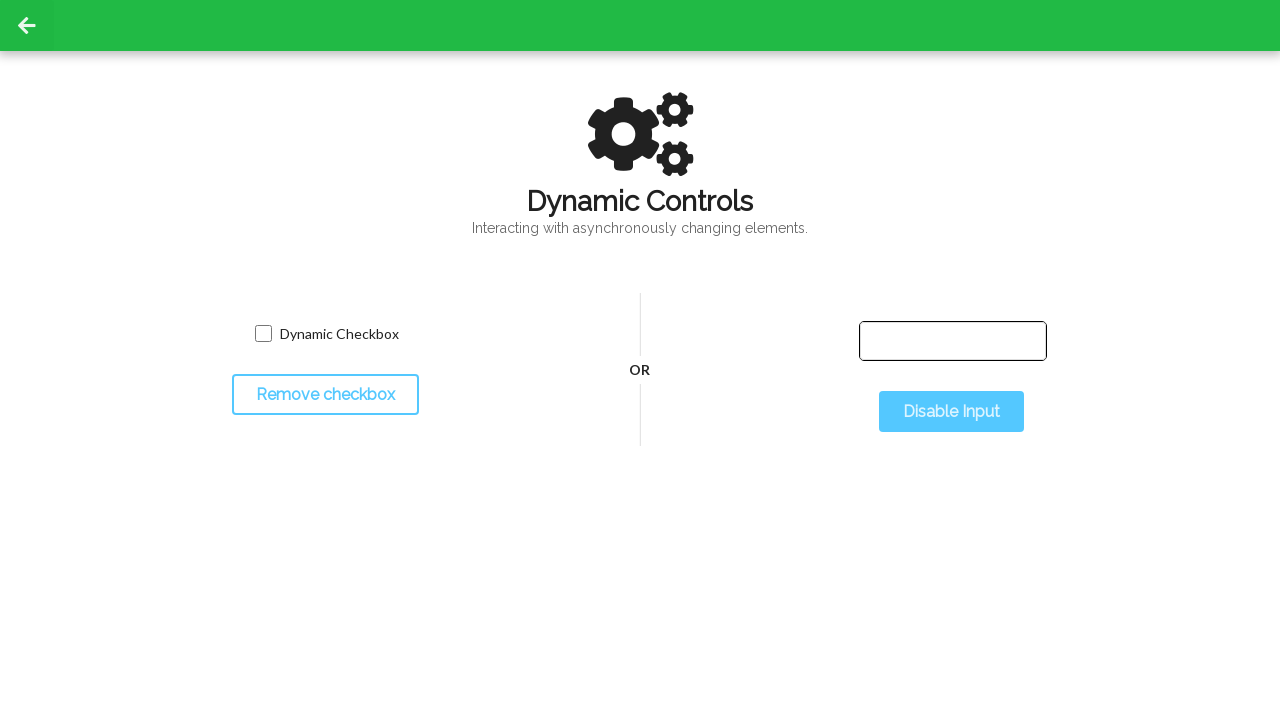

Waited for state change to take effect
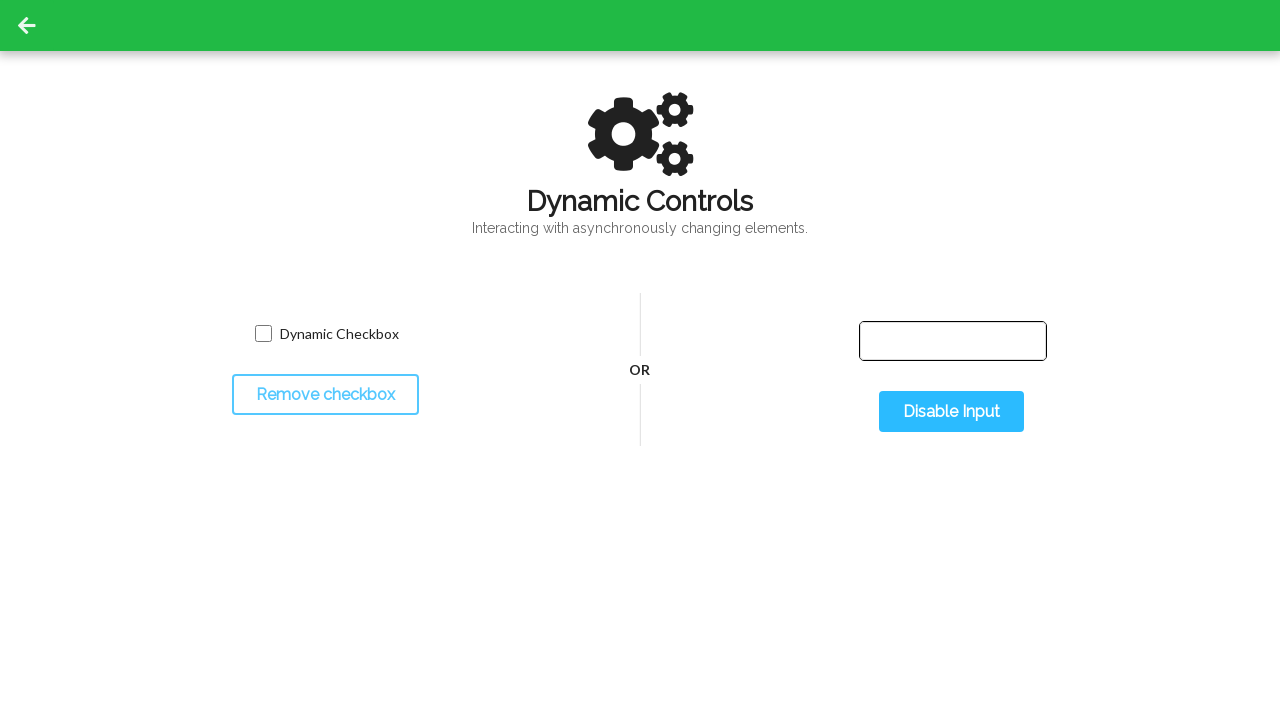

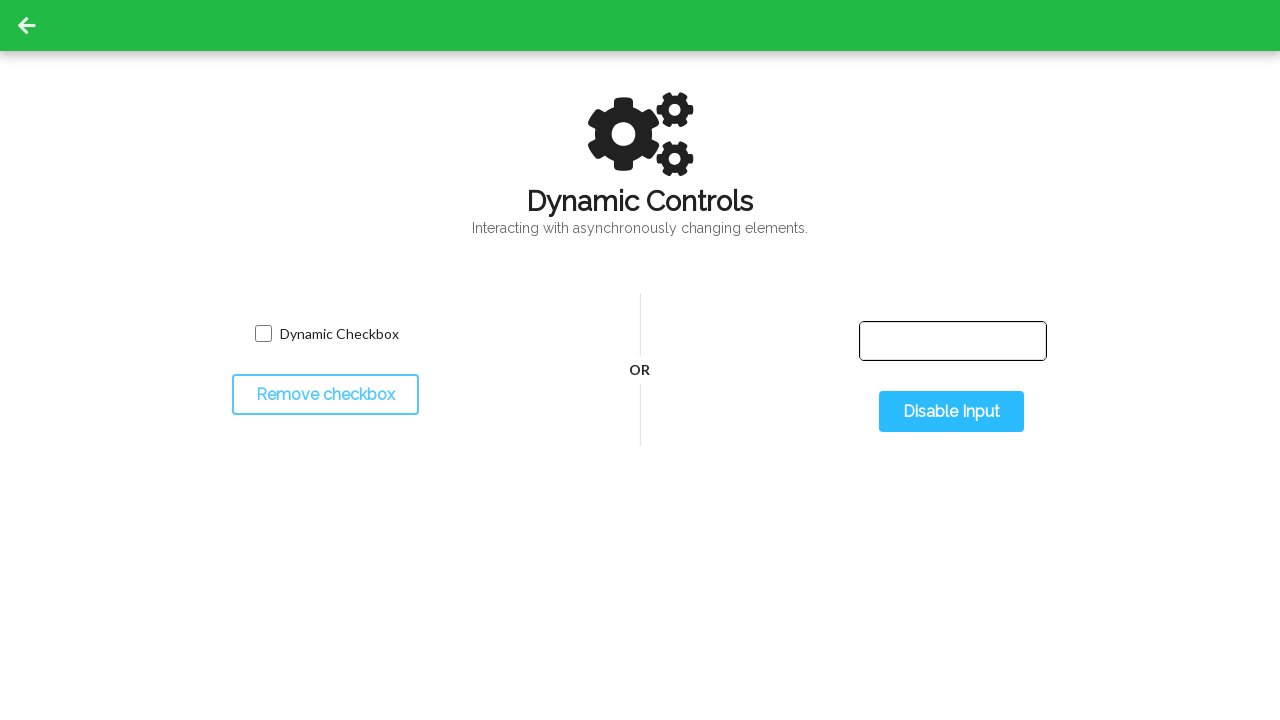